Tests JavaScript prompt alert by clicking a button, entering text into the prompt, accepting it, and verifying the entered text is displayed

Starting URL: https://loopcamp.vercel.app/javascript-alerts.html

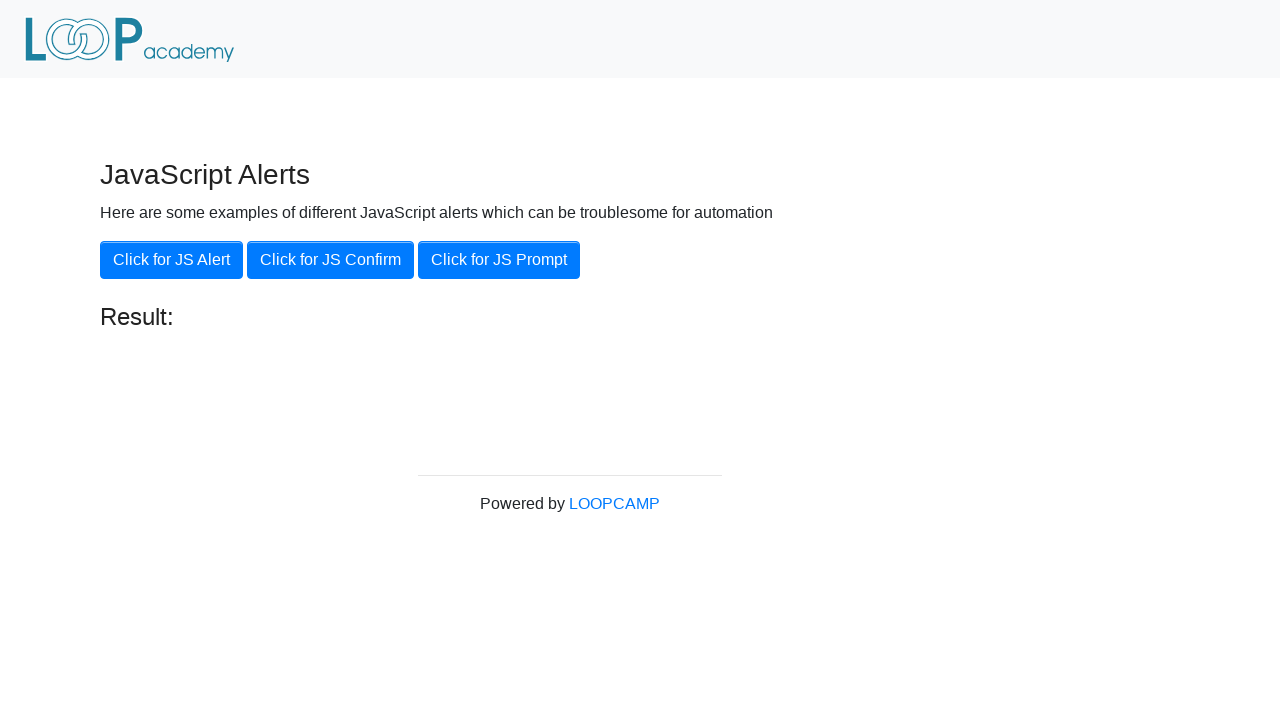

Set up dialog handler to accept prompt with 'Loop Academy'
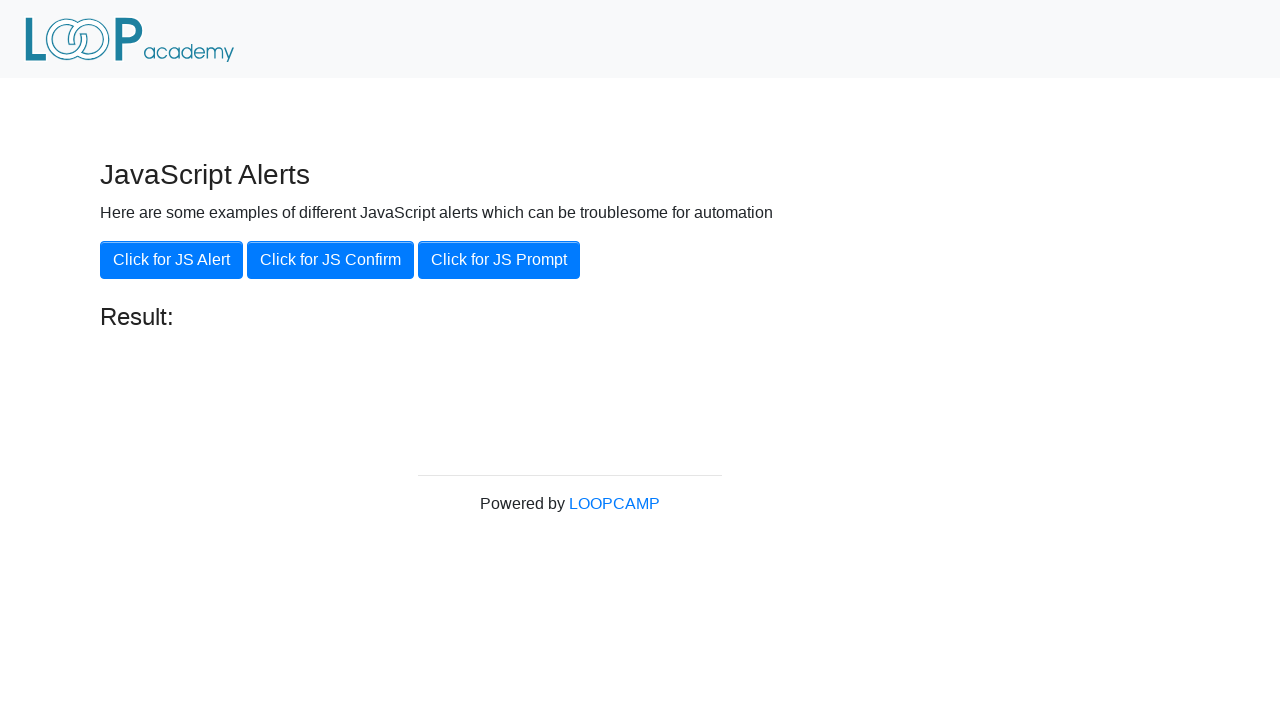

Clicked 'Click for JS Prompt' button to trigger prompt alert at (499, 260) on xpath=//button[contains(text(),'Click for JS Prompt')]
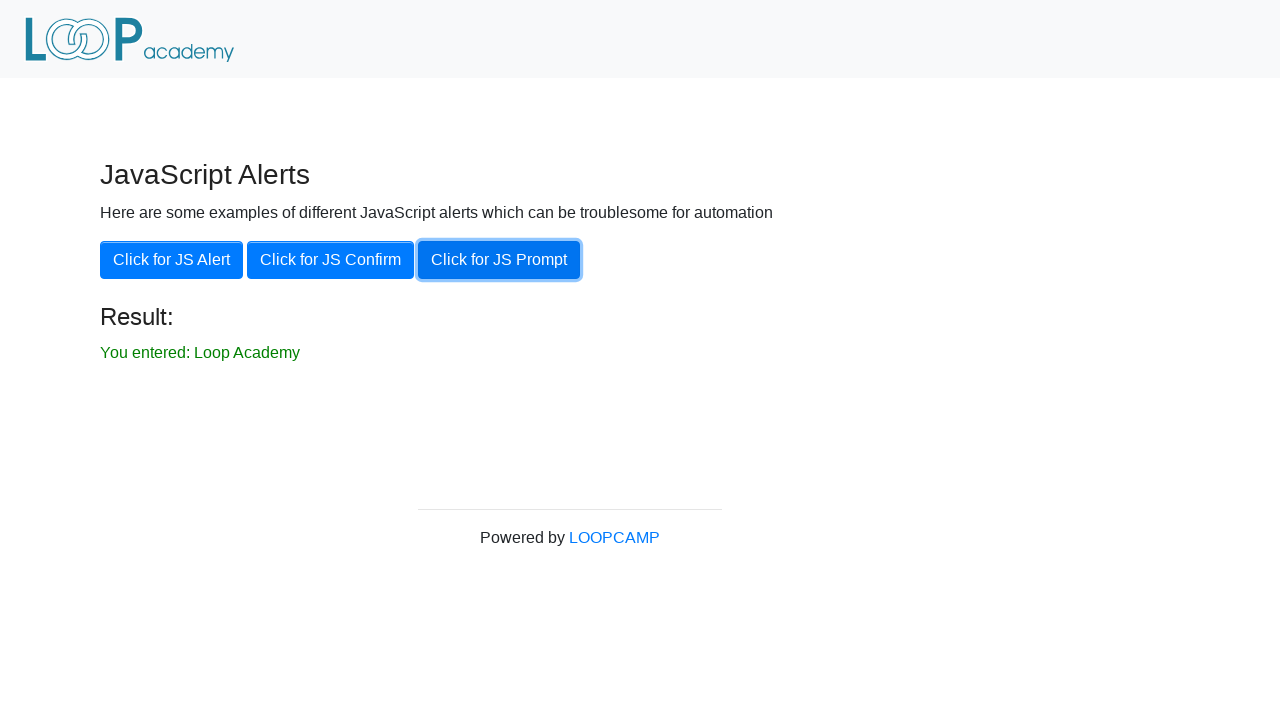

Waited for result text to display 'You entered: Loop Academy'
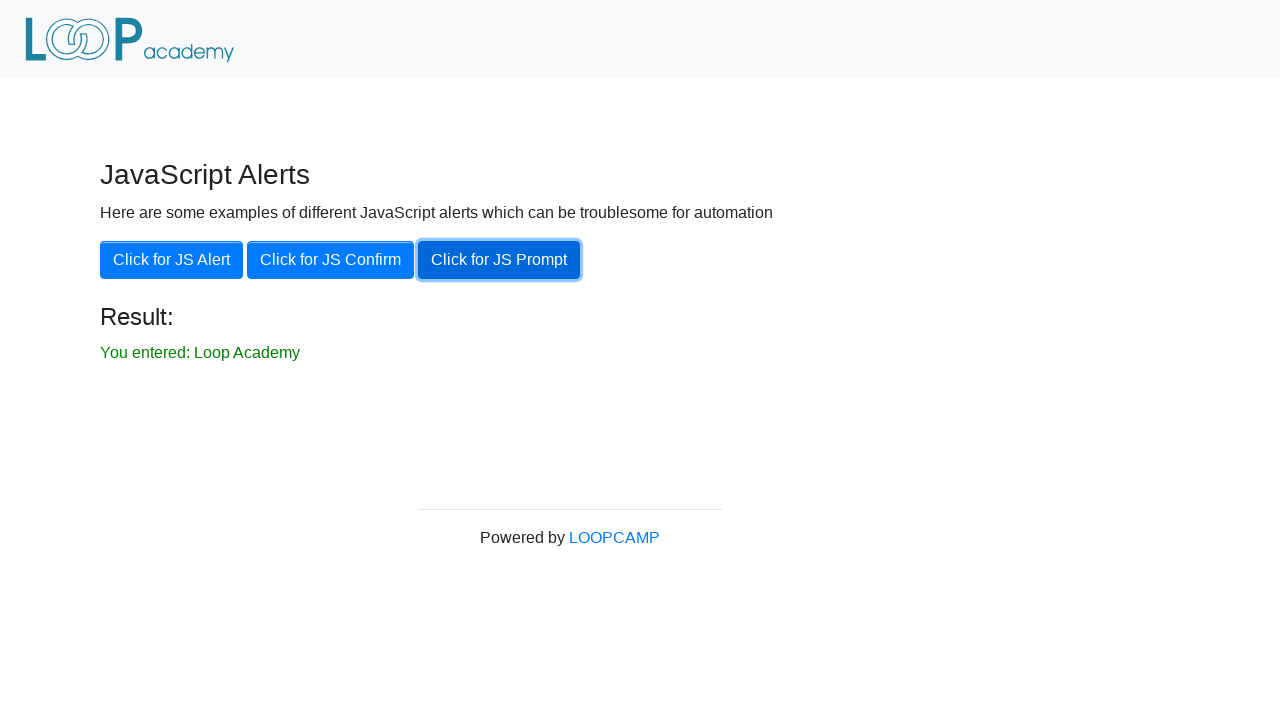

Retrieved result text from #result element
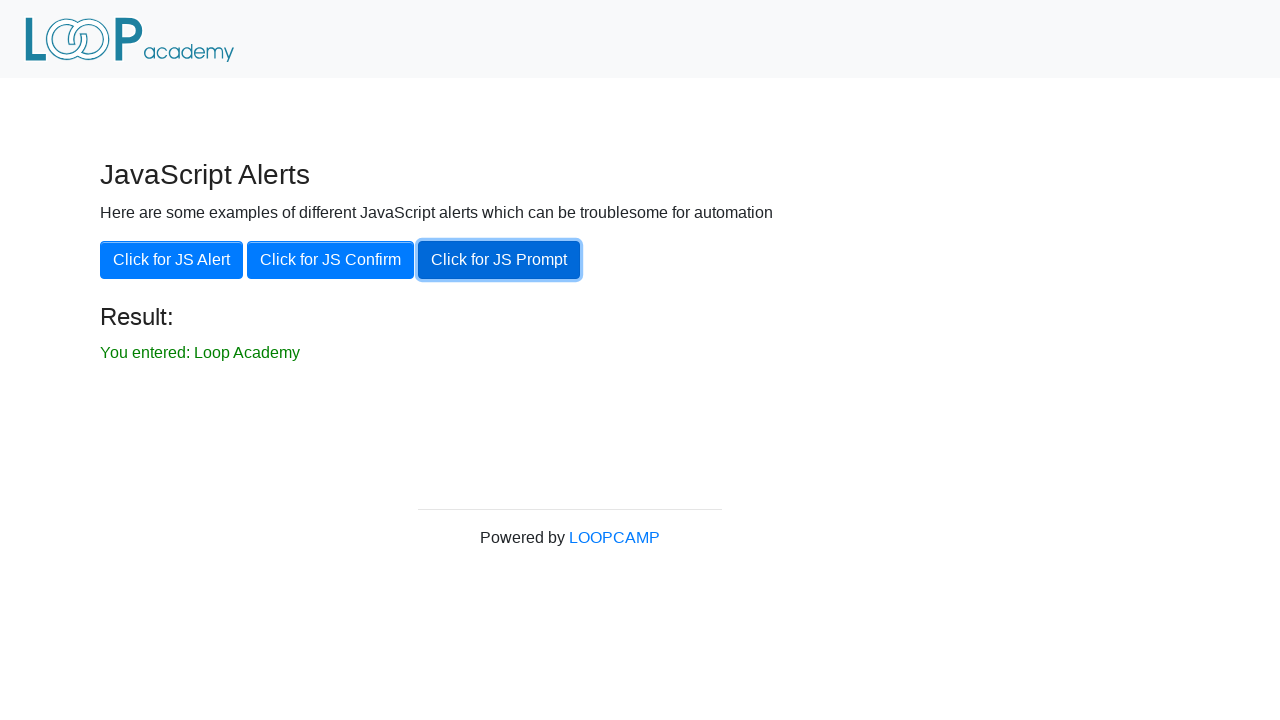

Verified result text matches expected value 'You entered: Loop Academy'
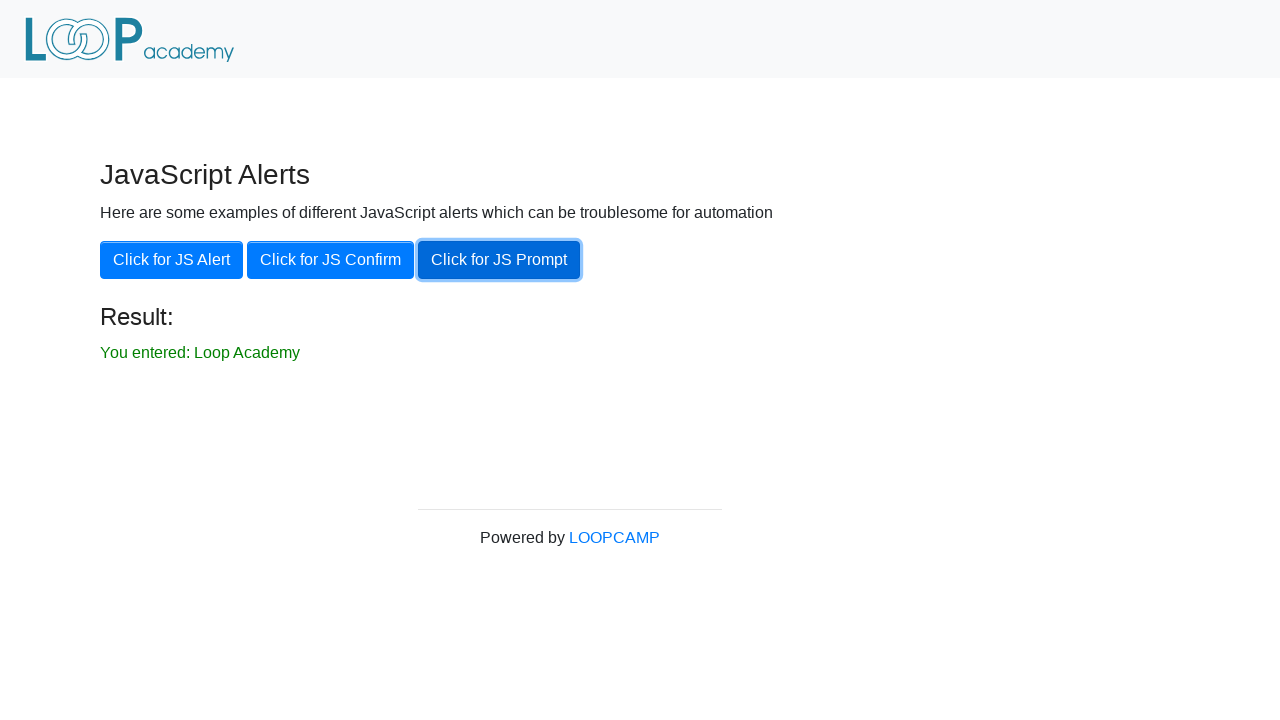

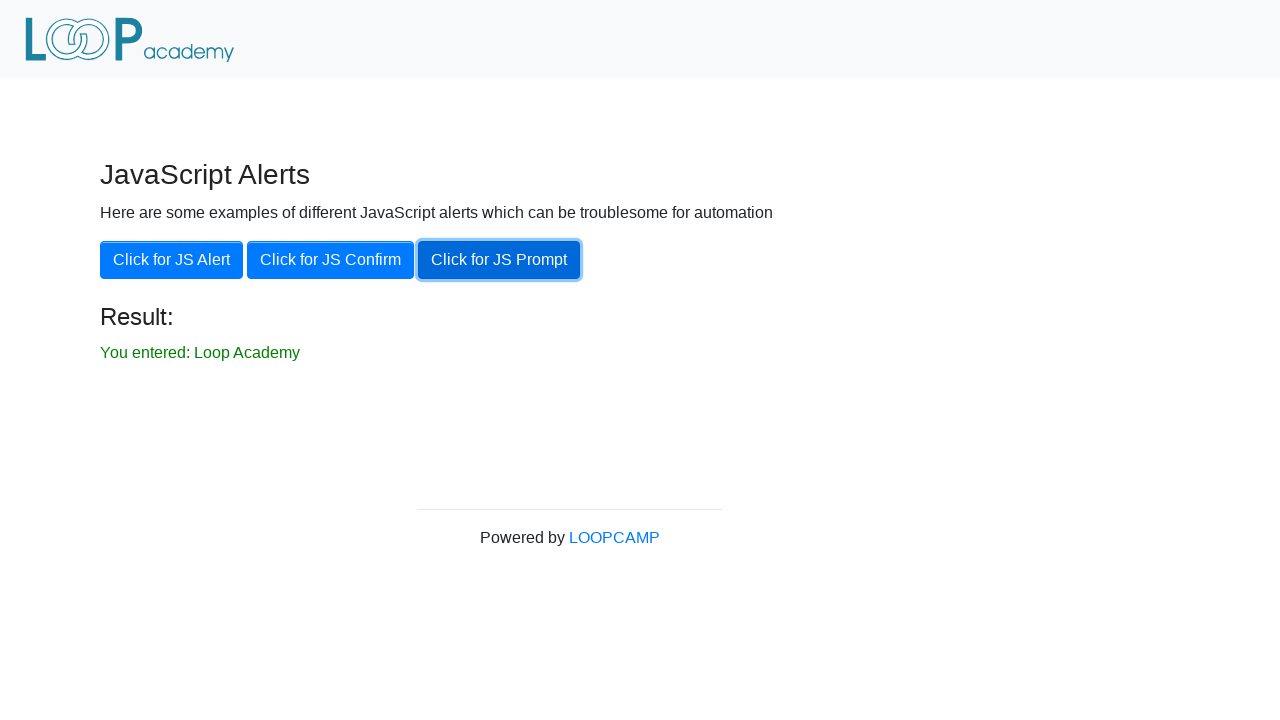